Navigates to Flipkart homepage and waits for the page to load completely

Starting URL: https://www.flipkart.com/

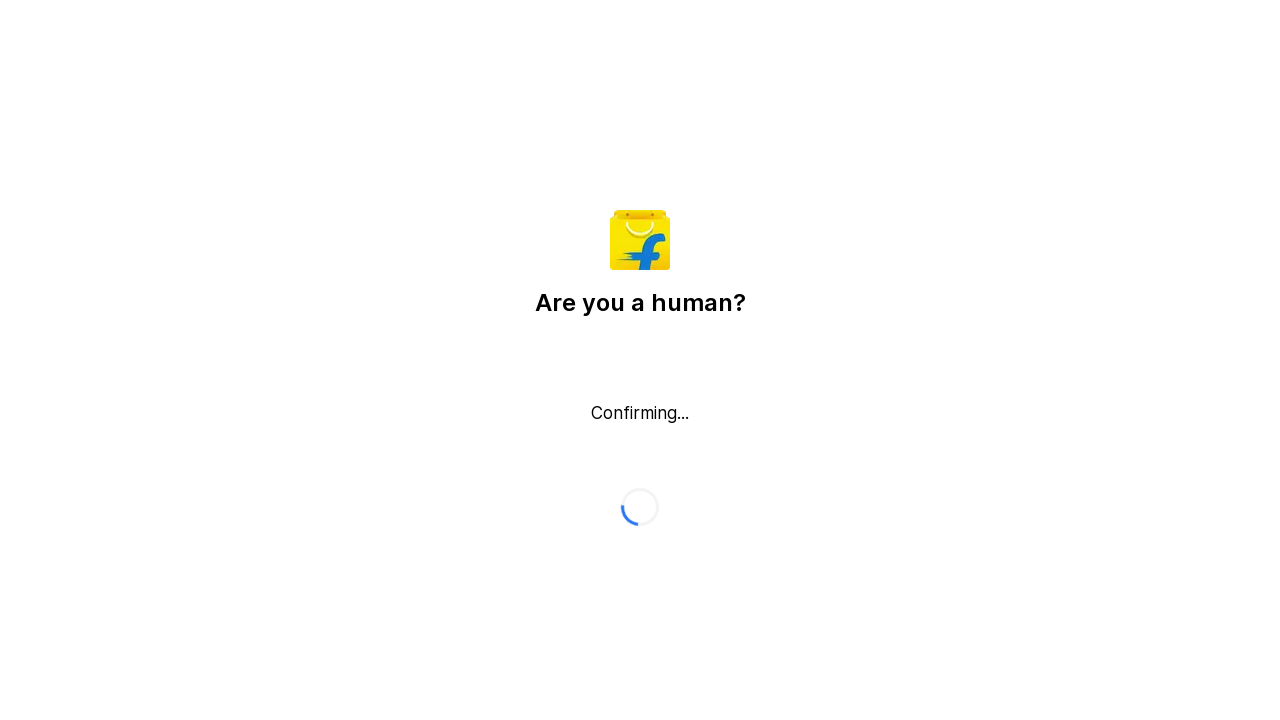

Navigated to Flipkart homepage
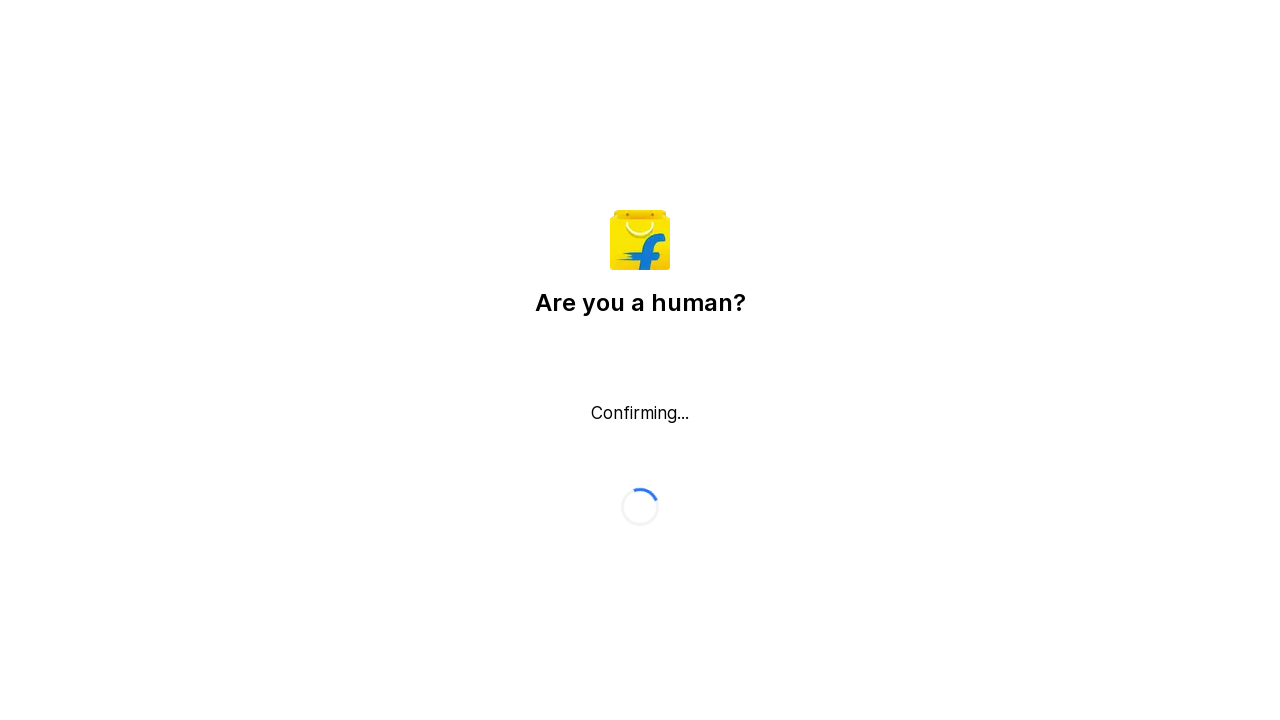

Page reached networkidle state - loading complete
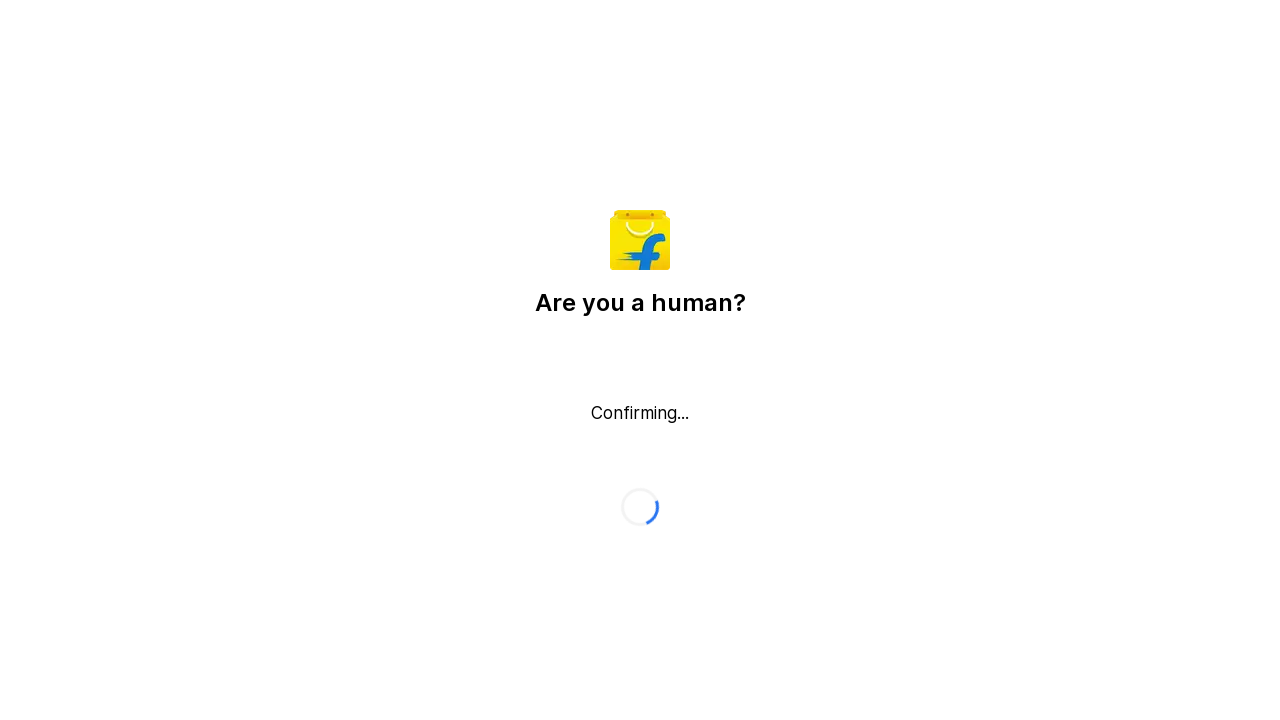

Body element is present - page structure verified
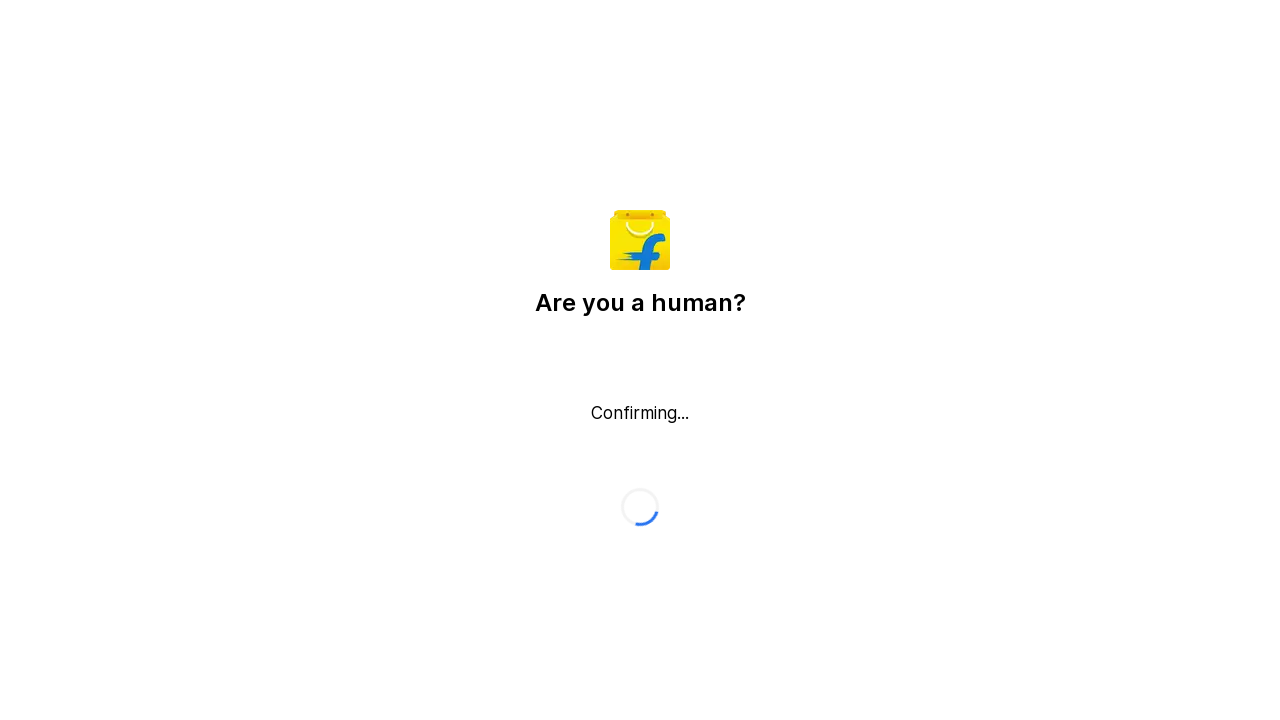

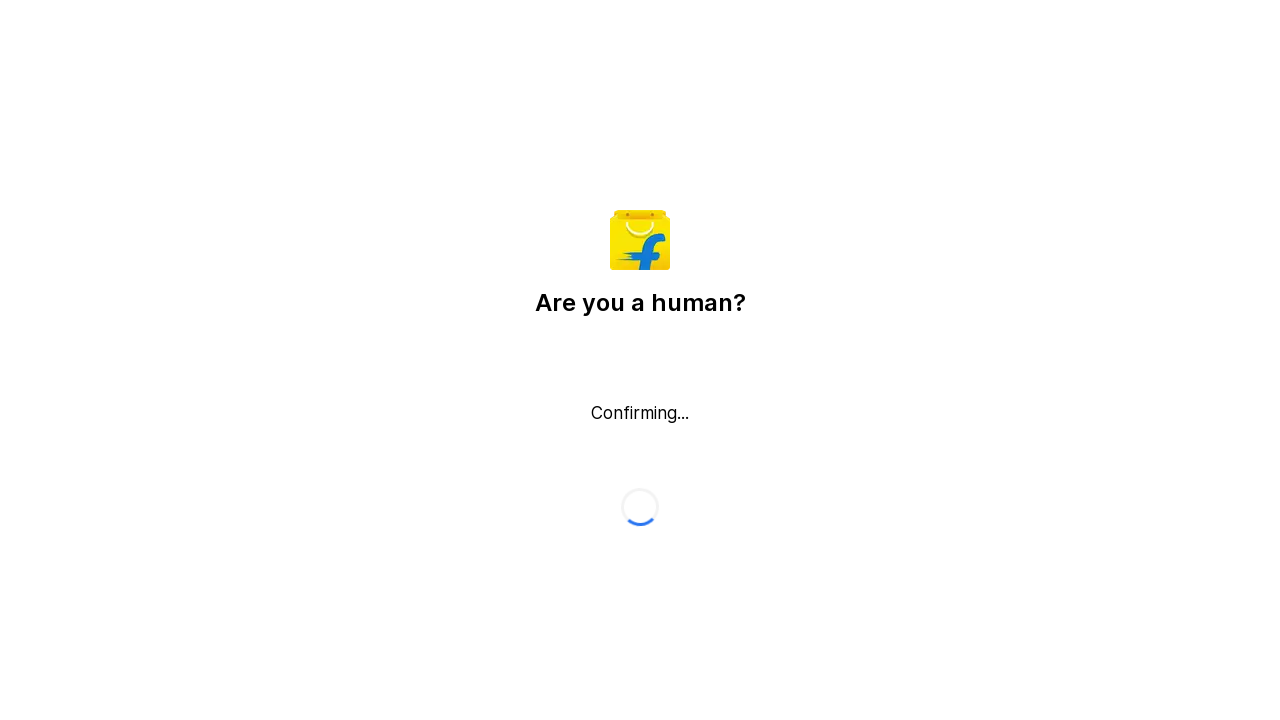